Tests the eighth FAQ accordion item "Я жизу за МКАДом, привезёте?" by clicking it and verifying the answer about delivery outside Moscow Ring Road is displayed.

Starting URL: https://qa-scooter.praktikum-services.ru/

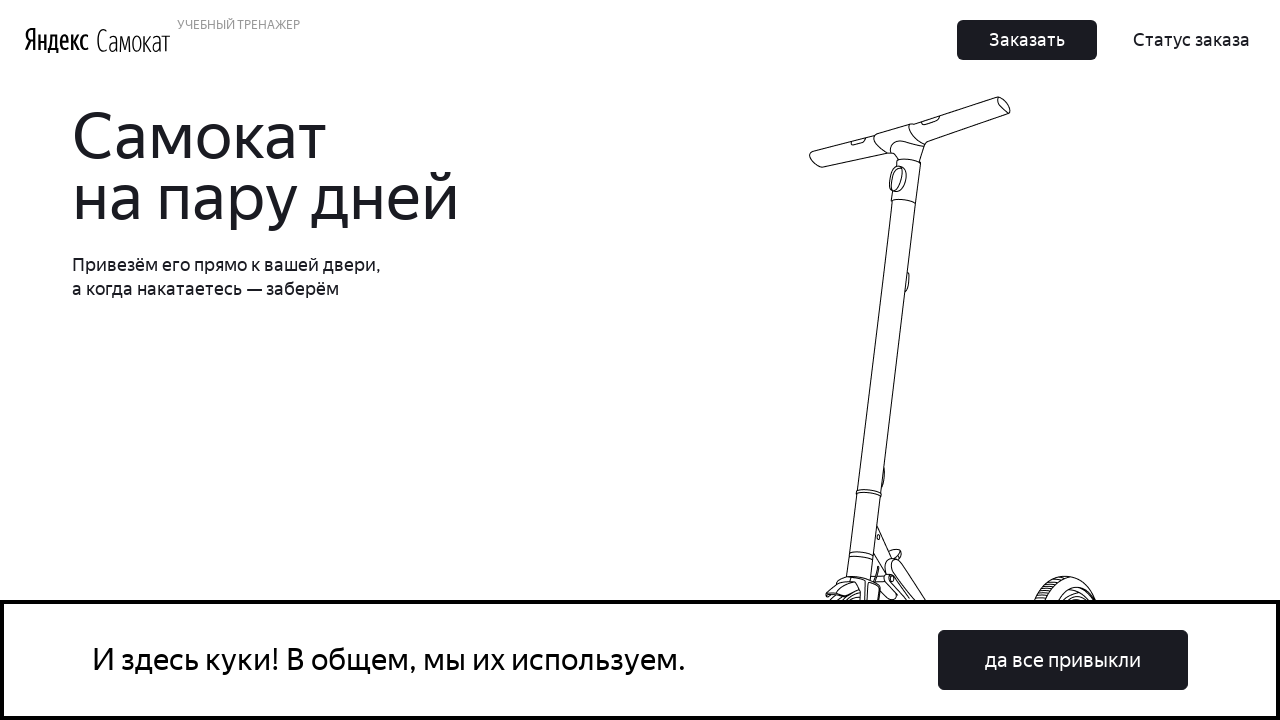

Waited for accordion buttons to load
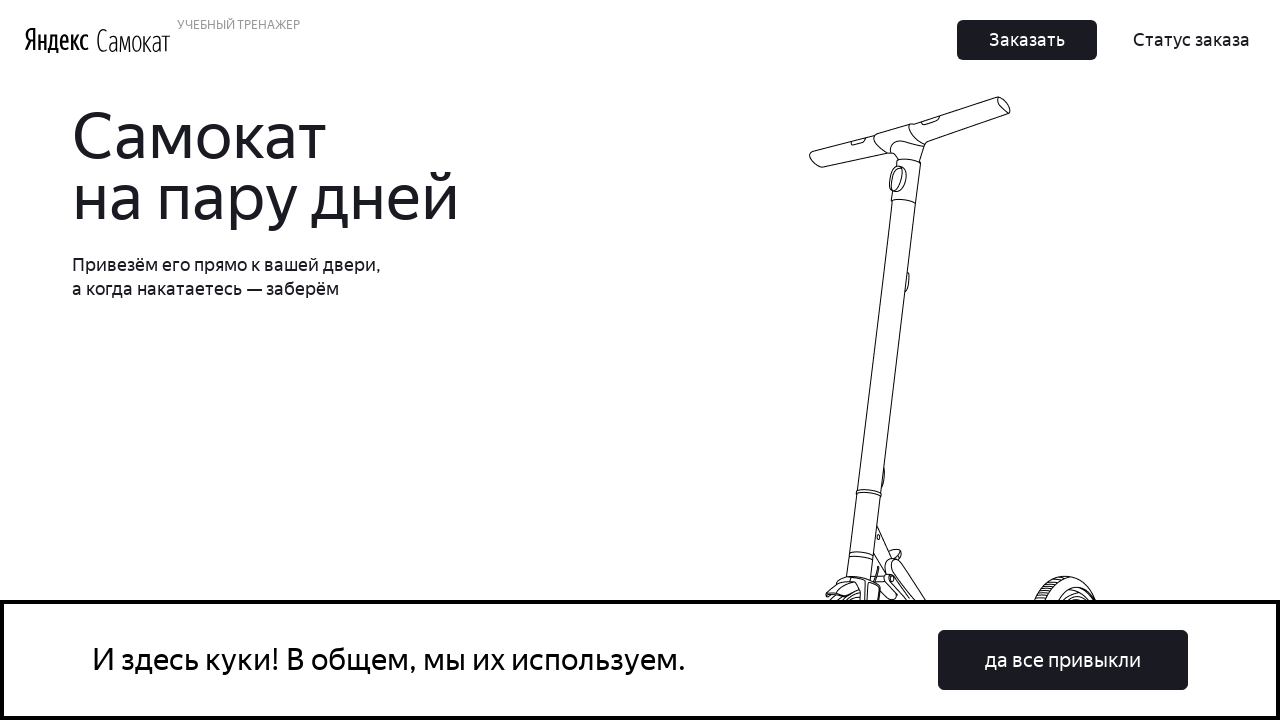

Located the eighth accordion button
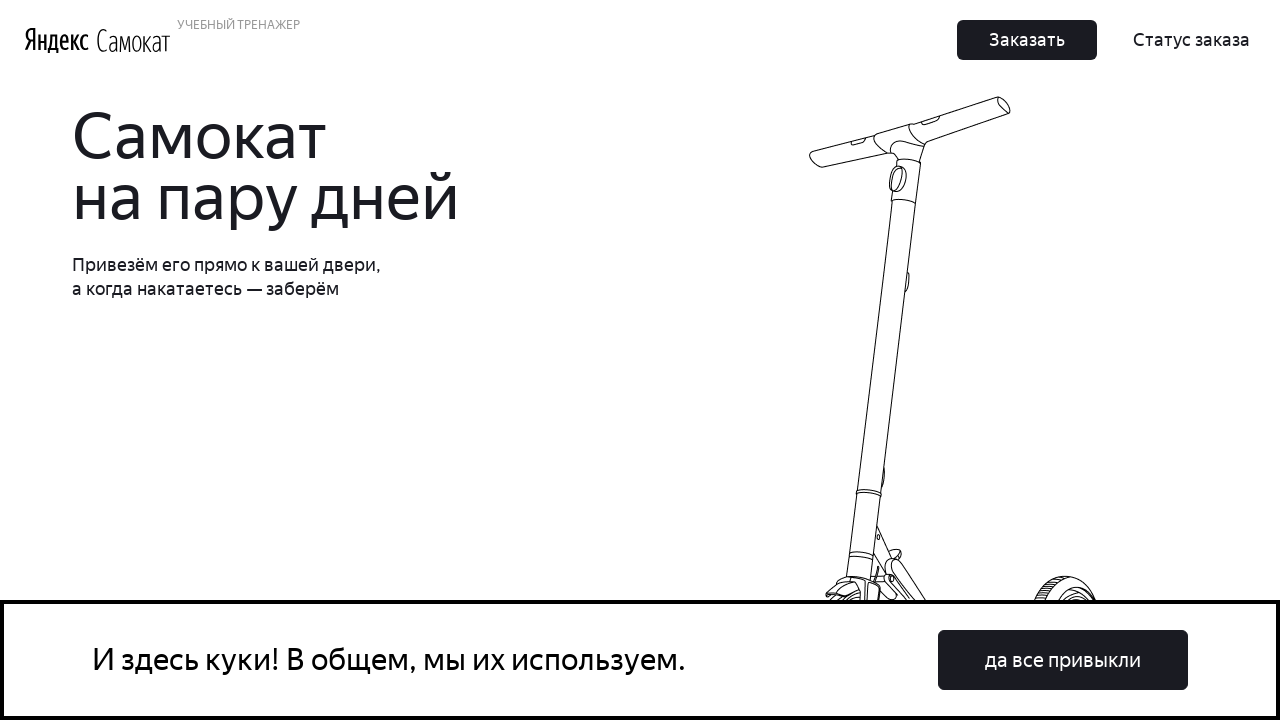

Verified accordion button text is 'Я жизу за МКАДом, привезёте?'
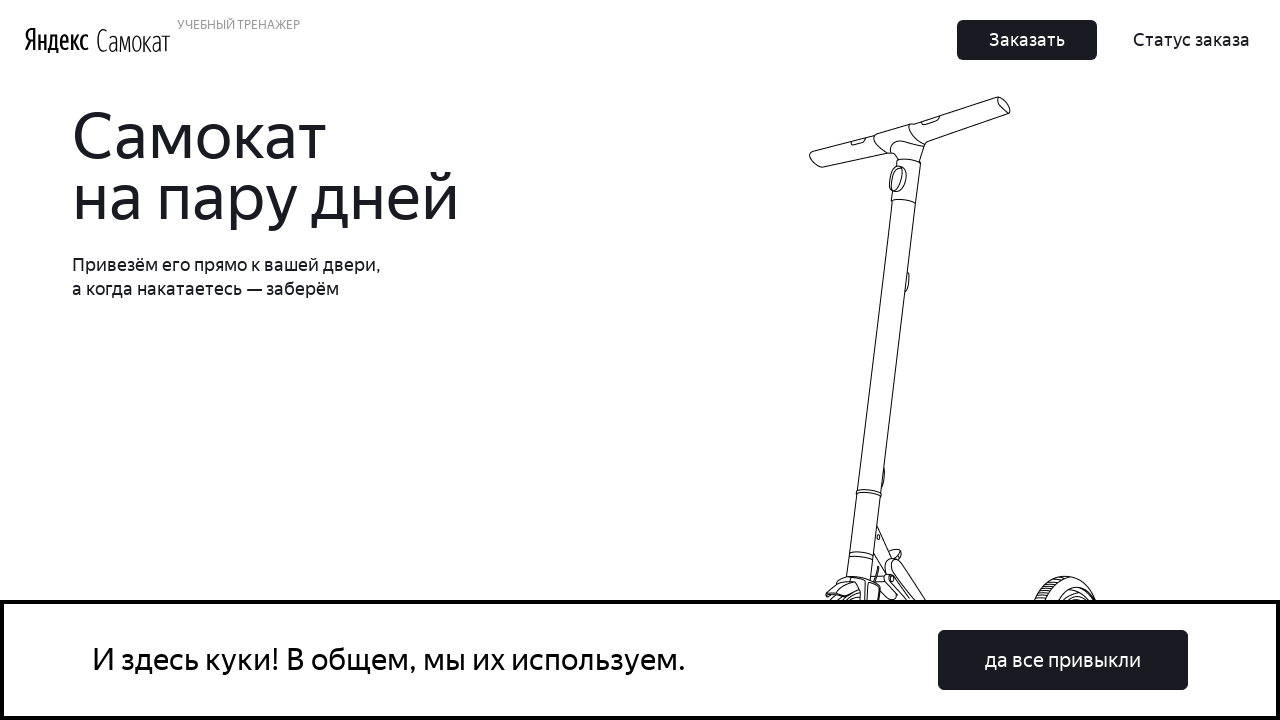

Scrolled accordion button into view
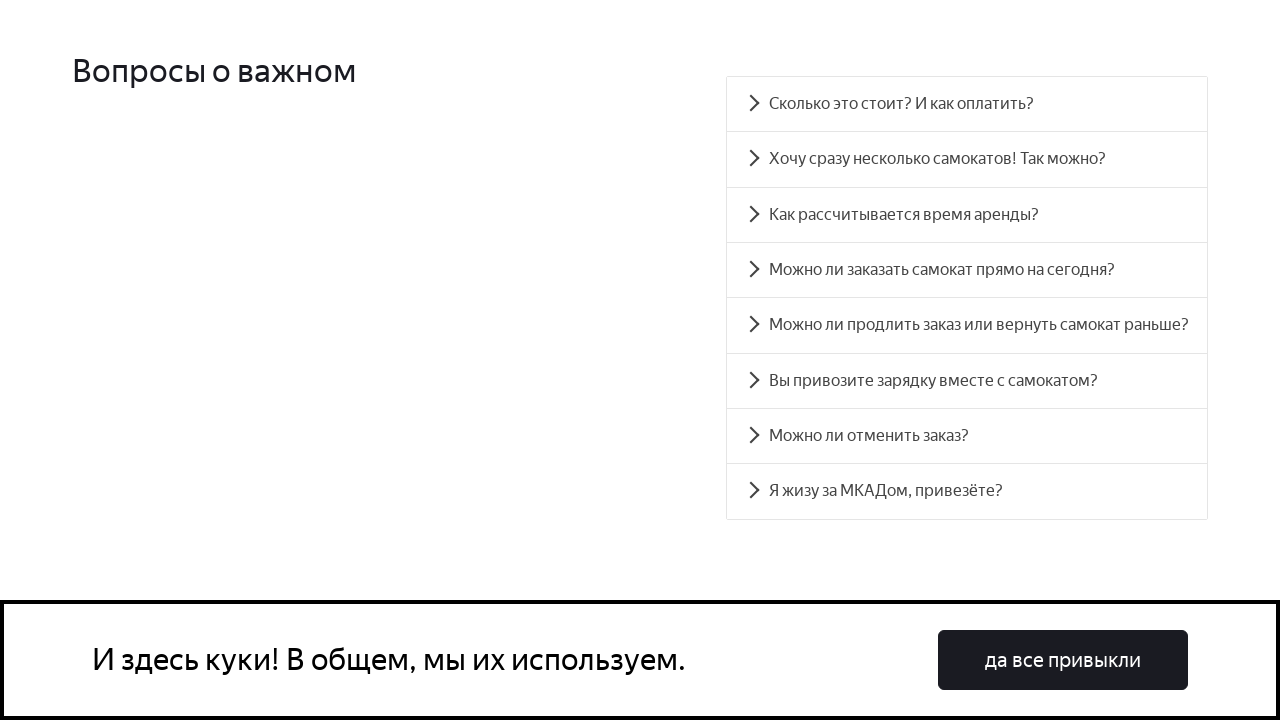

Clicked the eighth accordion button at (967, 492) on .accordion__button >> nth=7
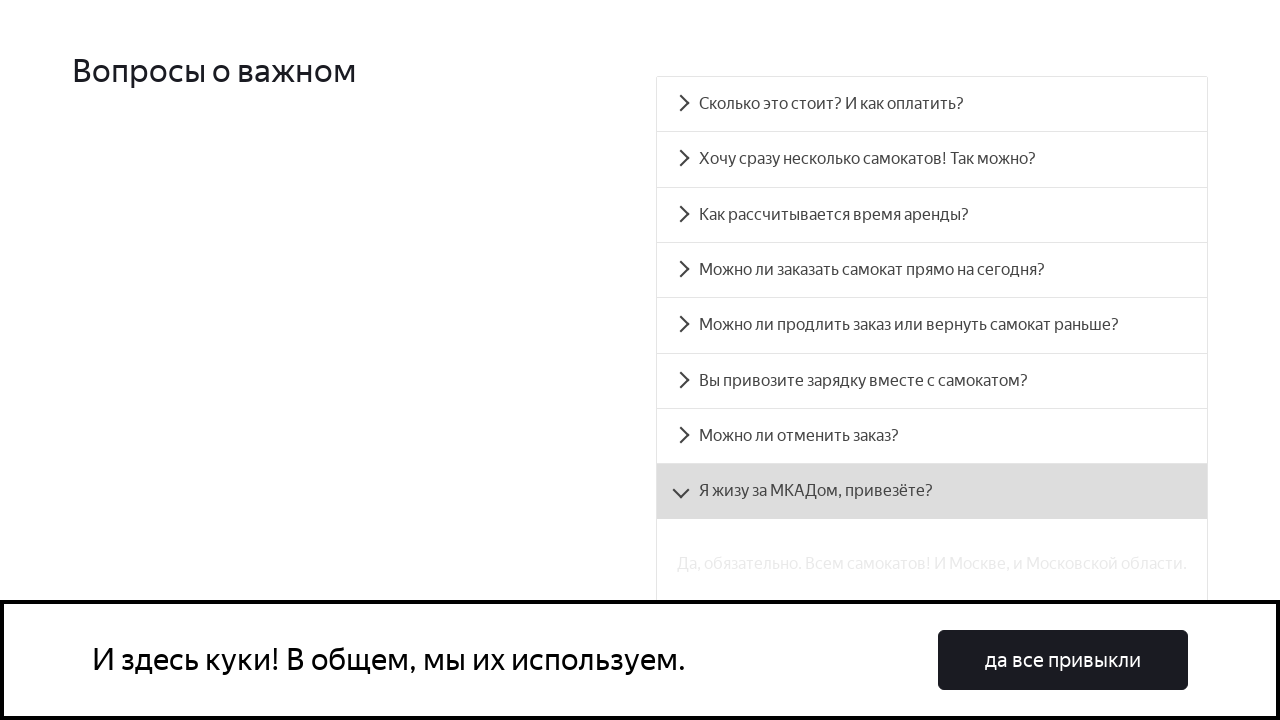

Verified accordion button is expanded (aria-expanded=true)
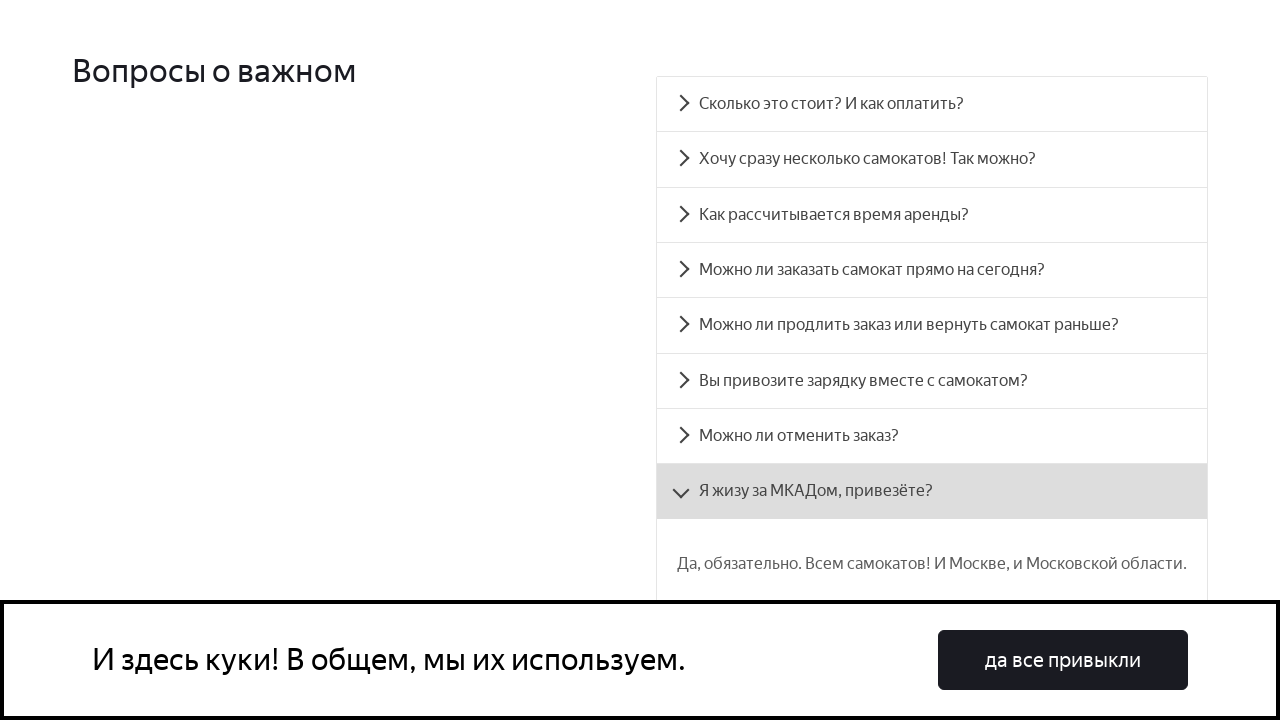

Retrieved aria-controls attribute from accordion button
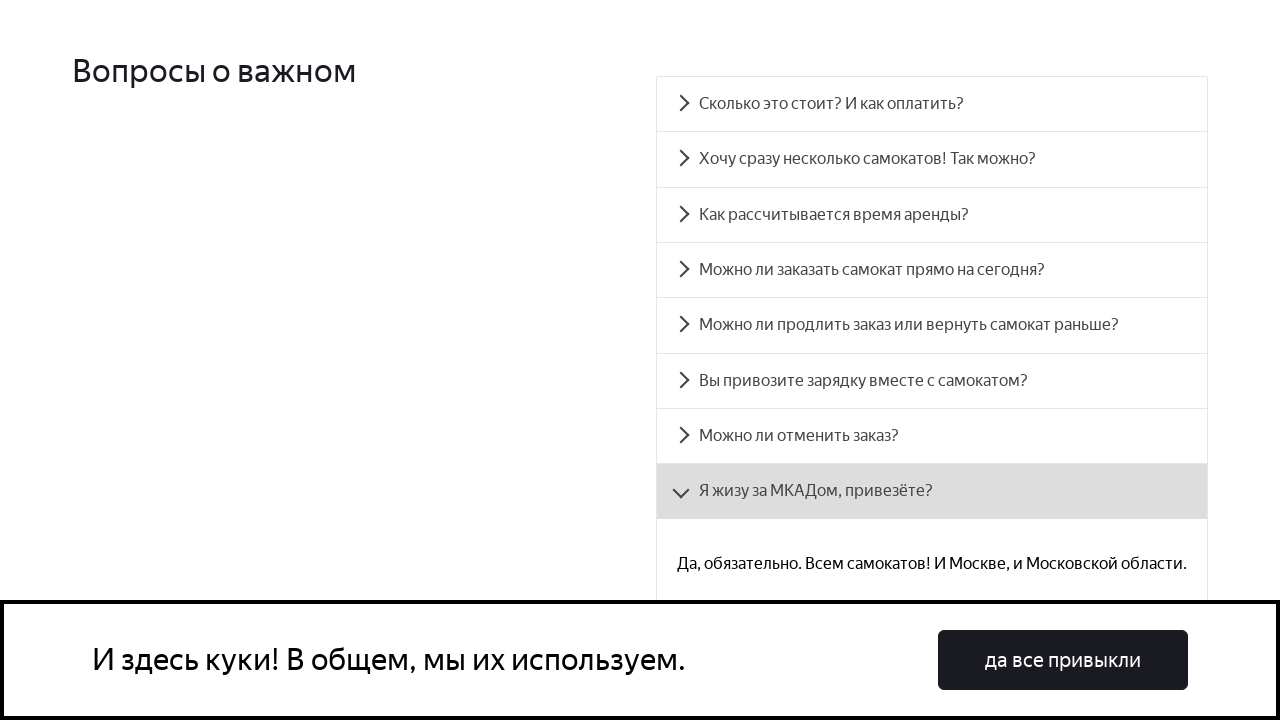

Located the answer panel using aria-controls attribute
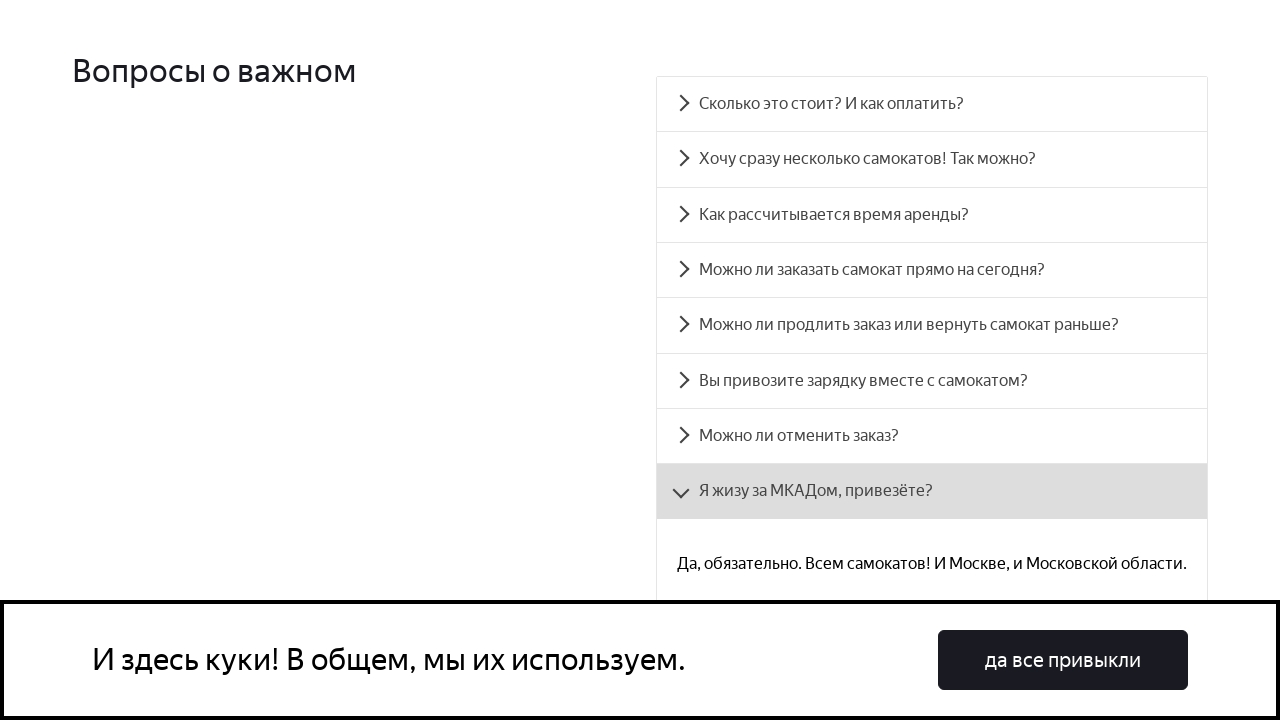

Waited for answer panel to become visible
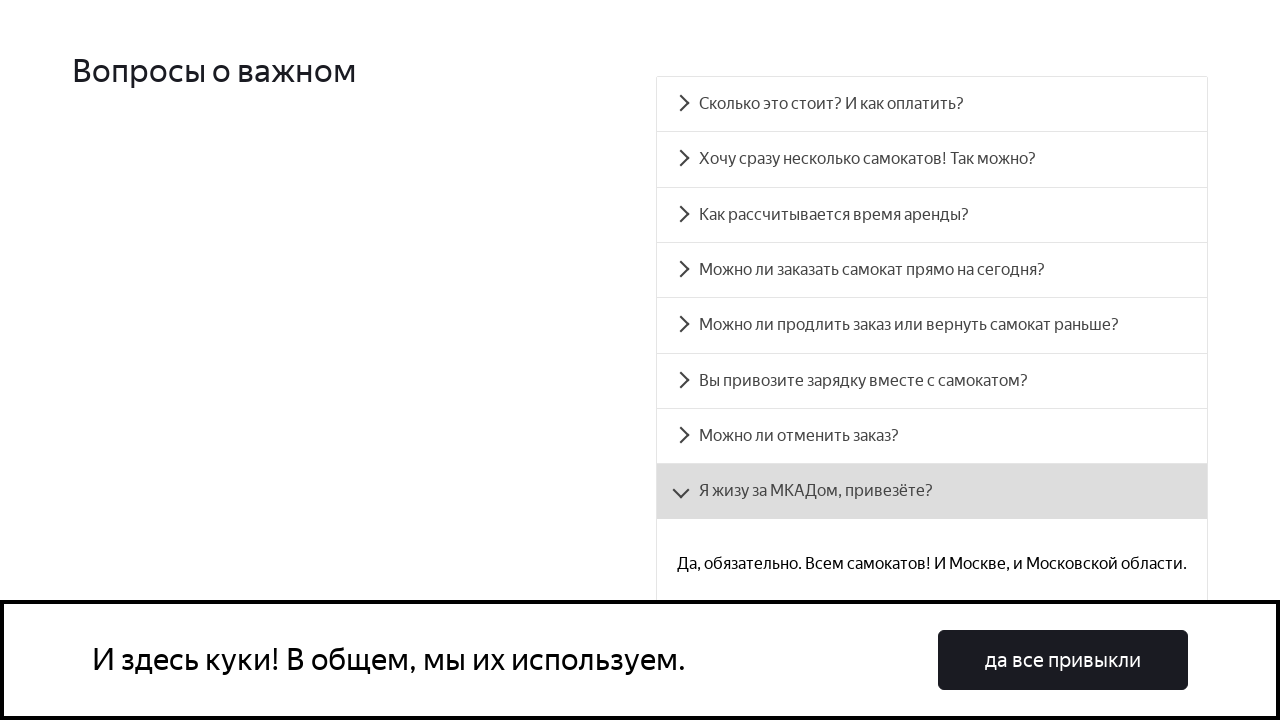

Verified answer text about delivery outside Moscow Ring Road
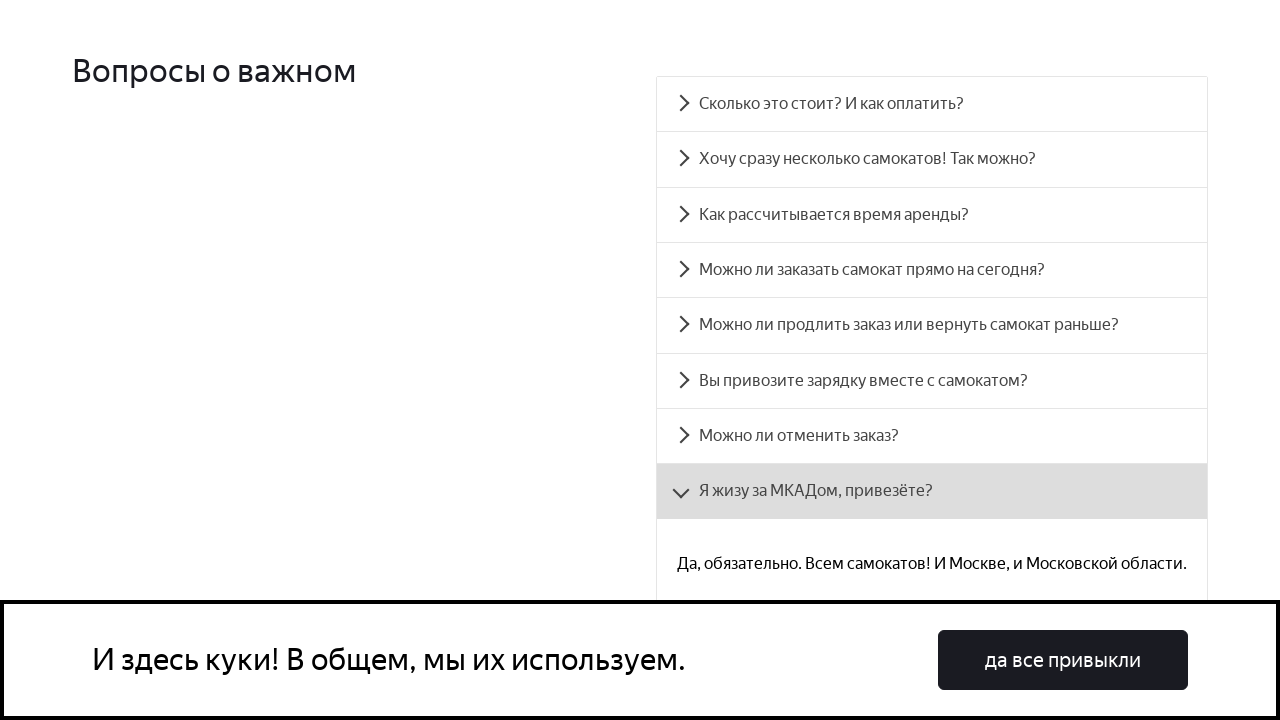

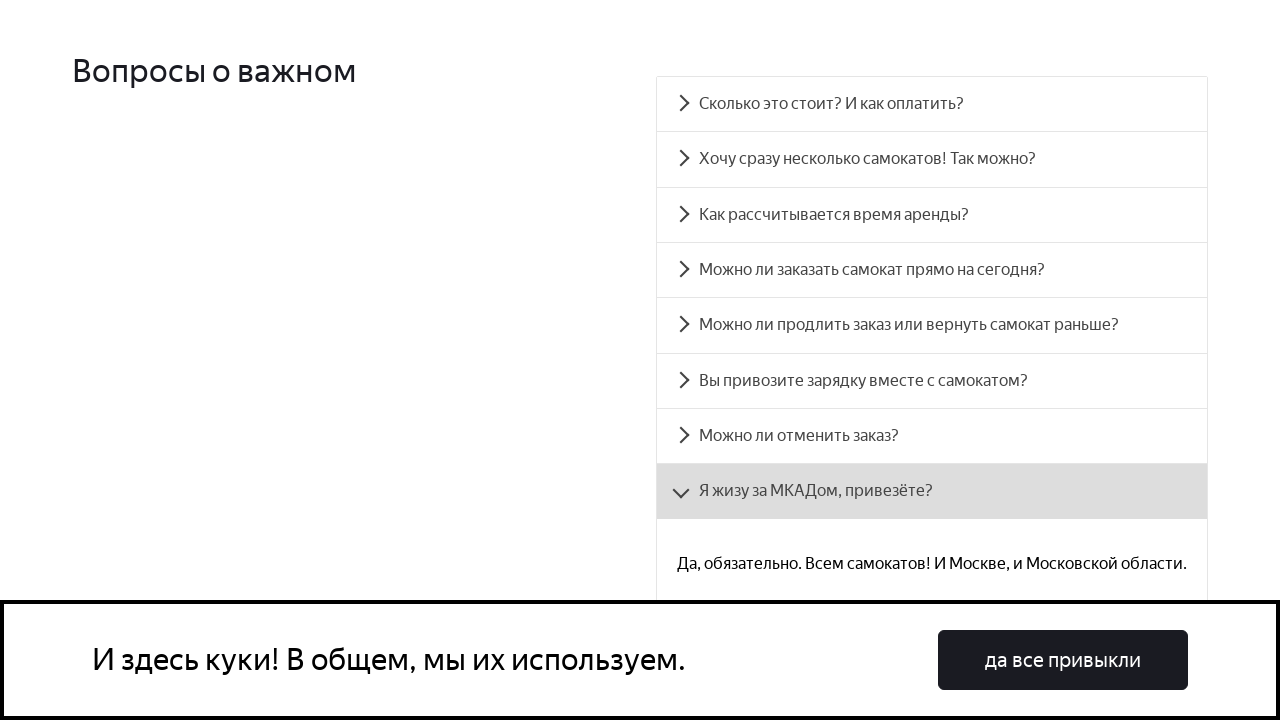